Navigates to a Selenium practice page and maximizes the browser window. The original script takes a screenshot, but since we focus on browser automation actions, the test verifies the page loads correctly.

Starting URL: https://vctcpune.com/selenium/practice.html

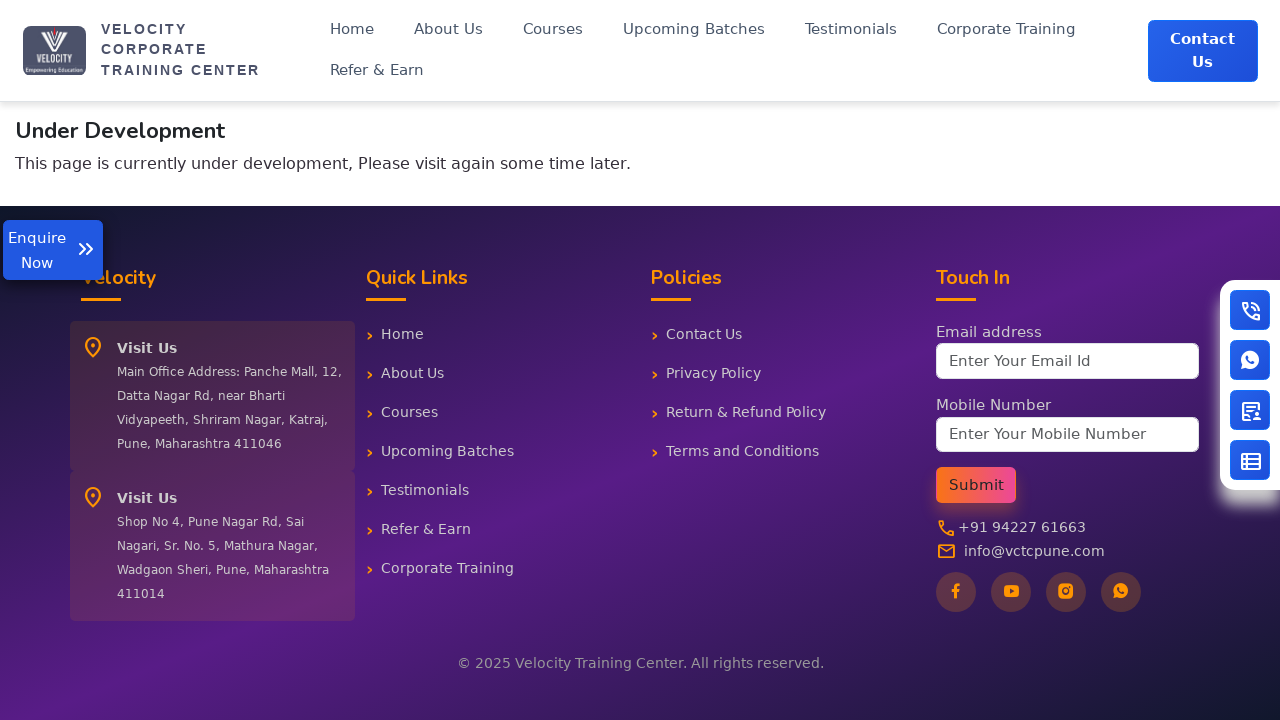

Set viewport size to 1920x1080 to maximize window
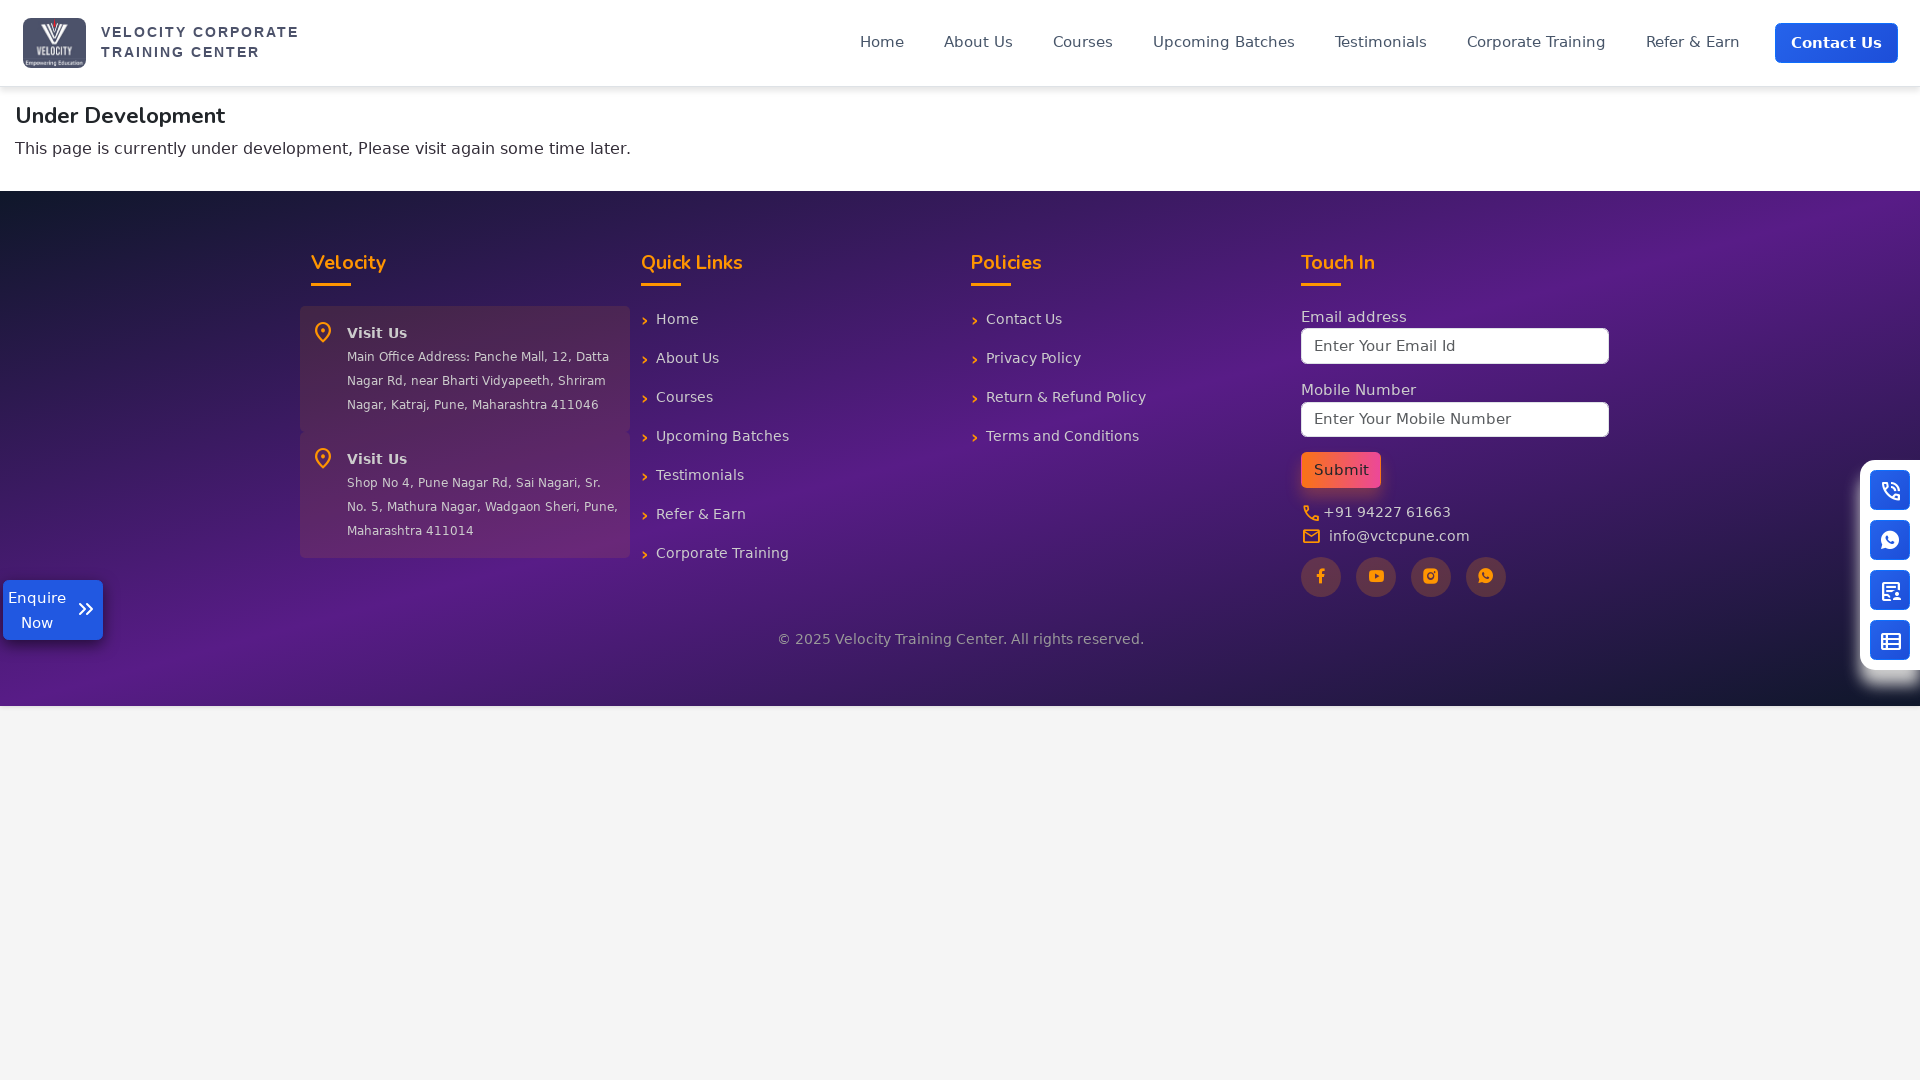

Page fully loaded
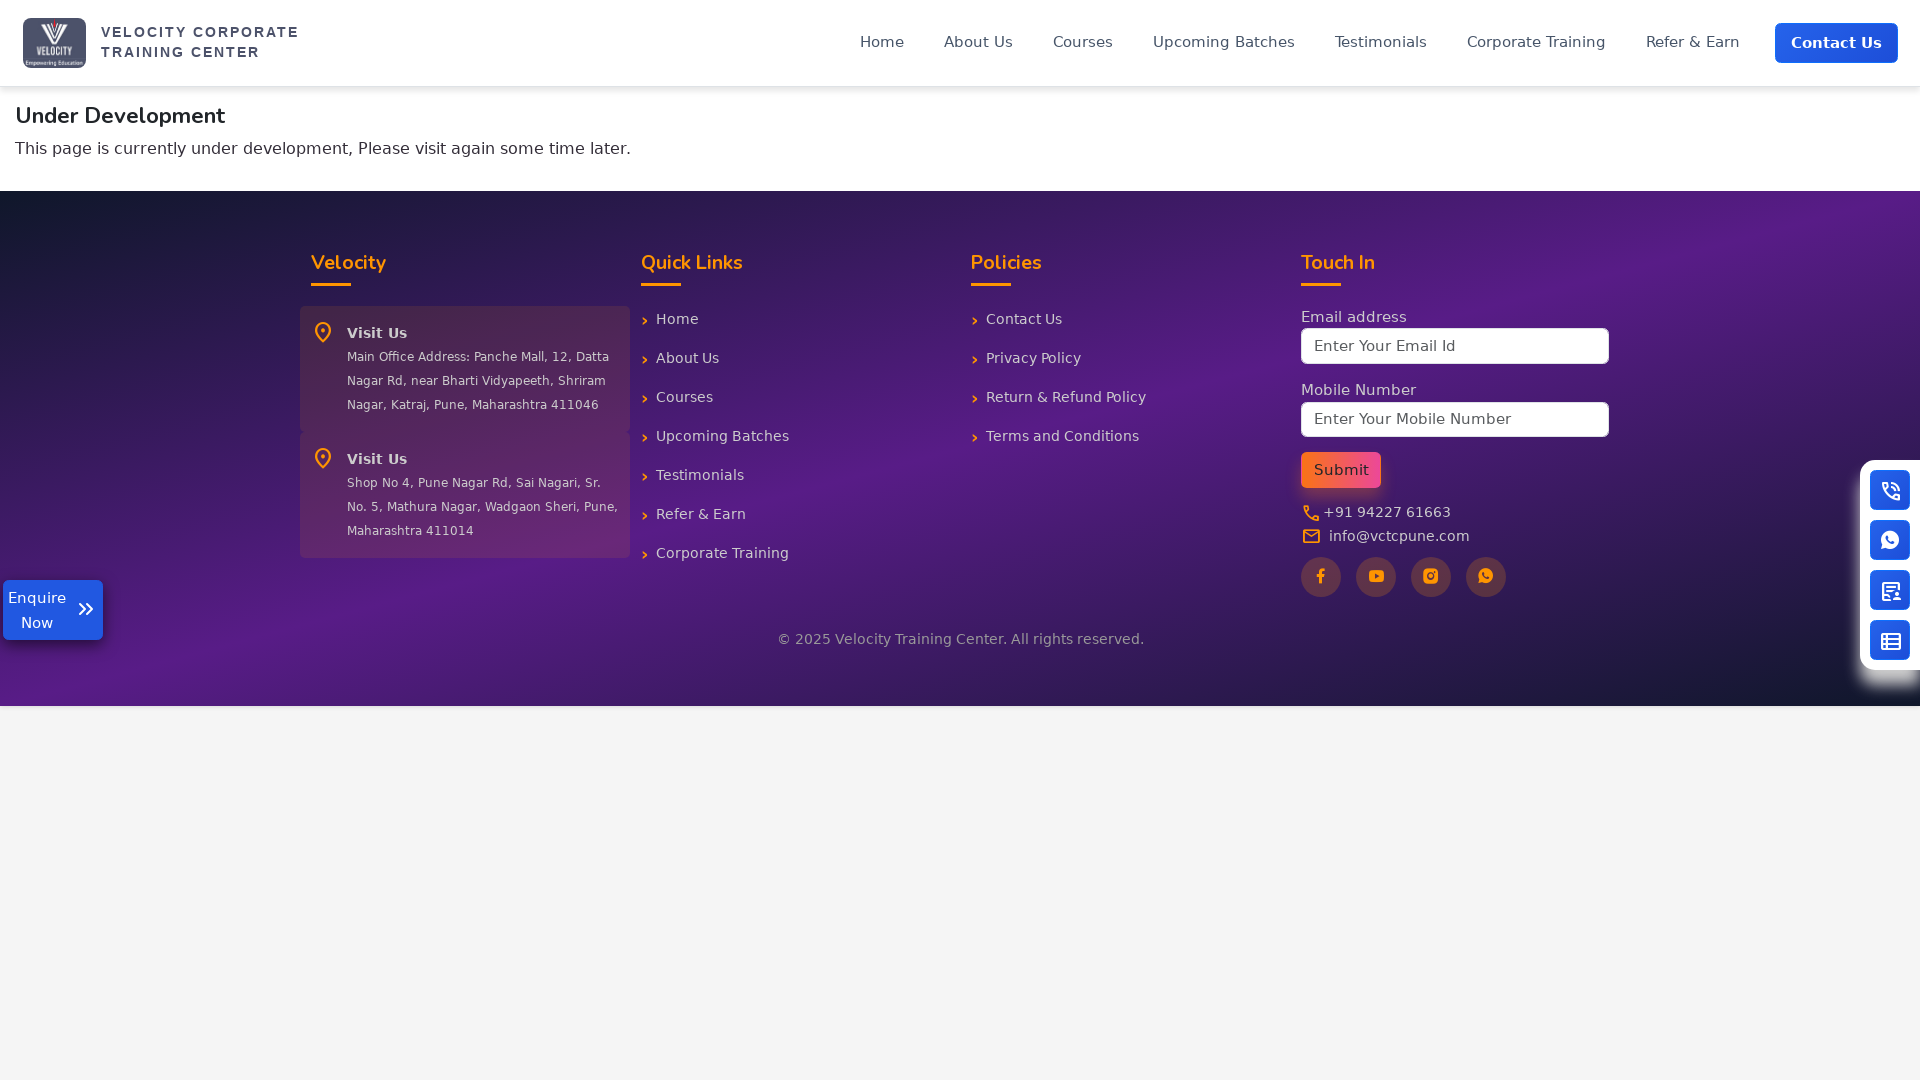

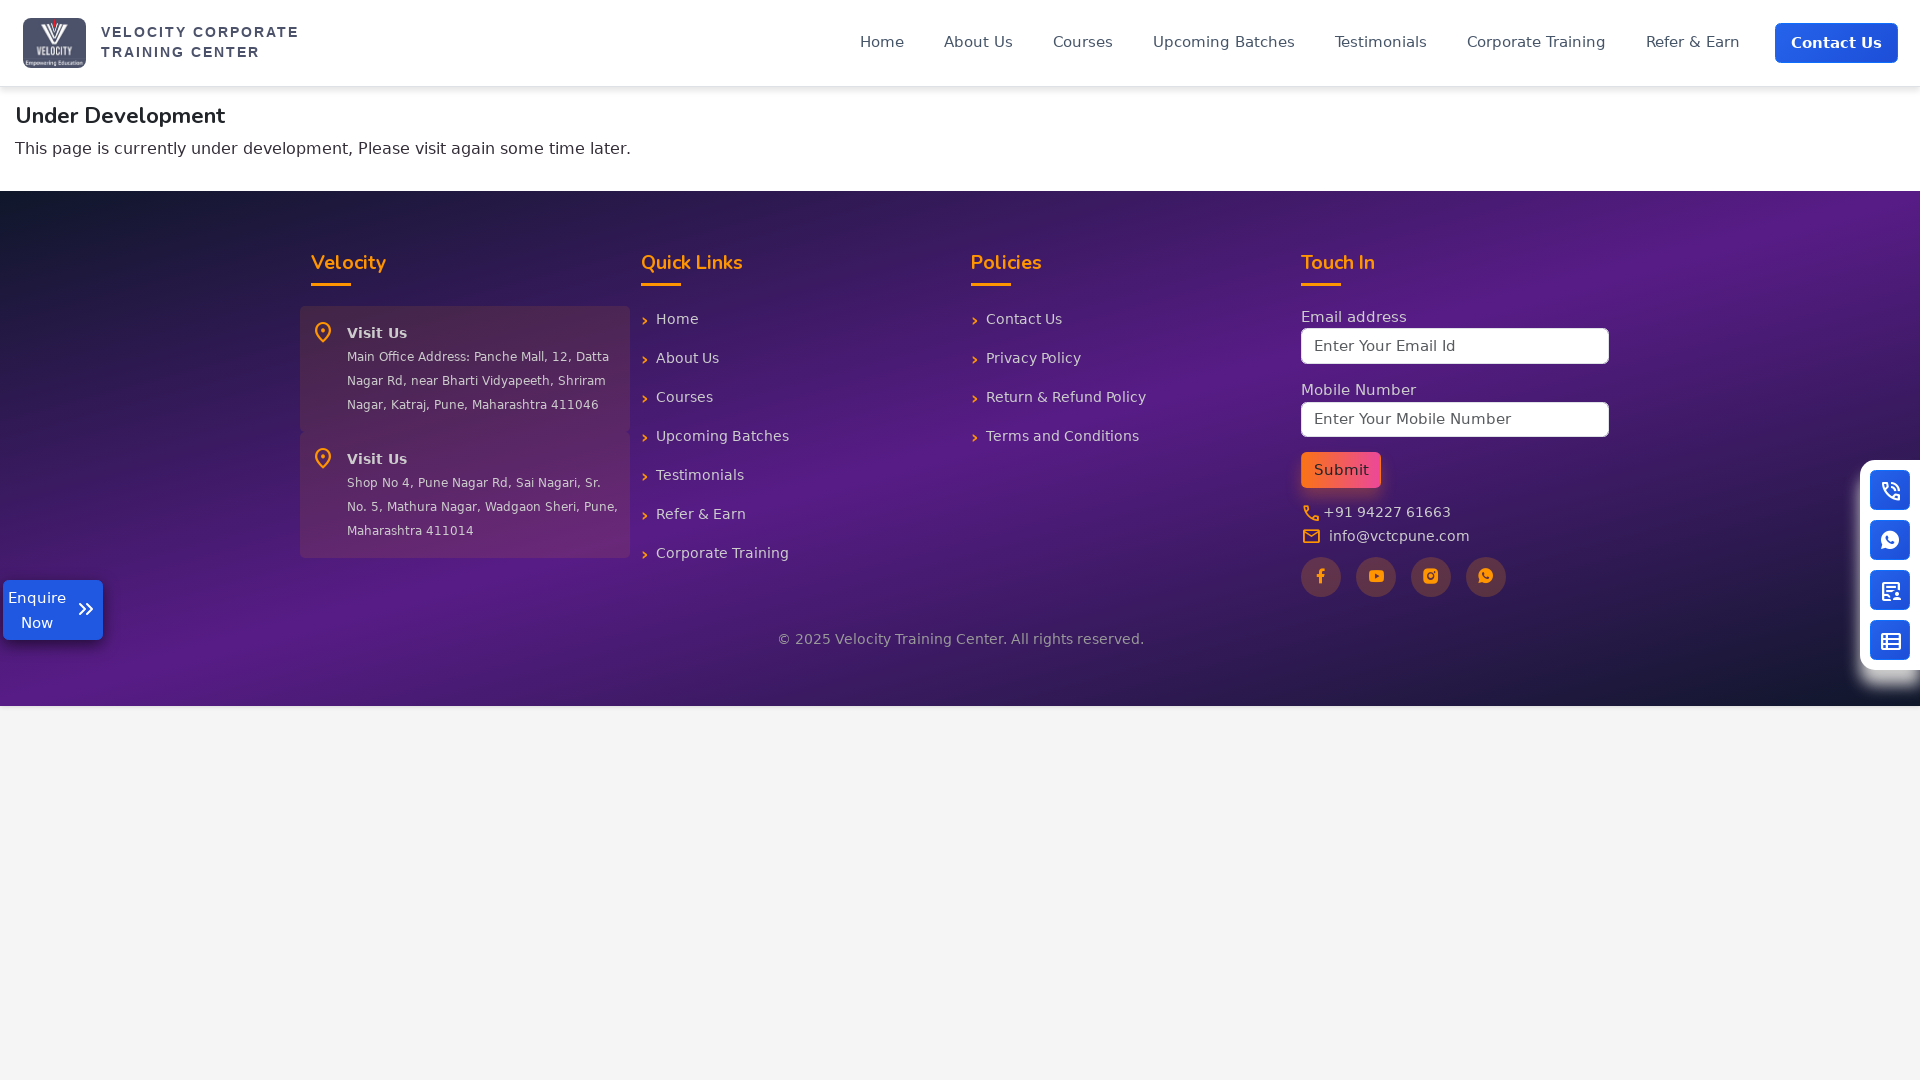